Tests drag and drop functionality on jQueryUI demo page by dragging an element to a drop target within an iframe, then navigates to the Dialog demo page

Starting URL: https://jqueryui.com/droppable/

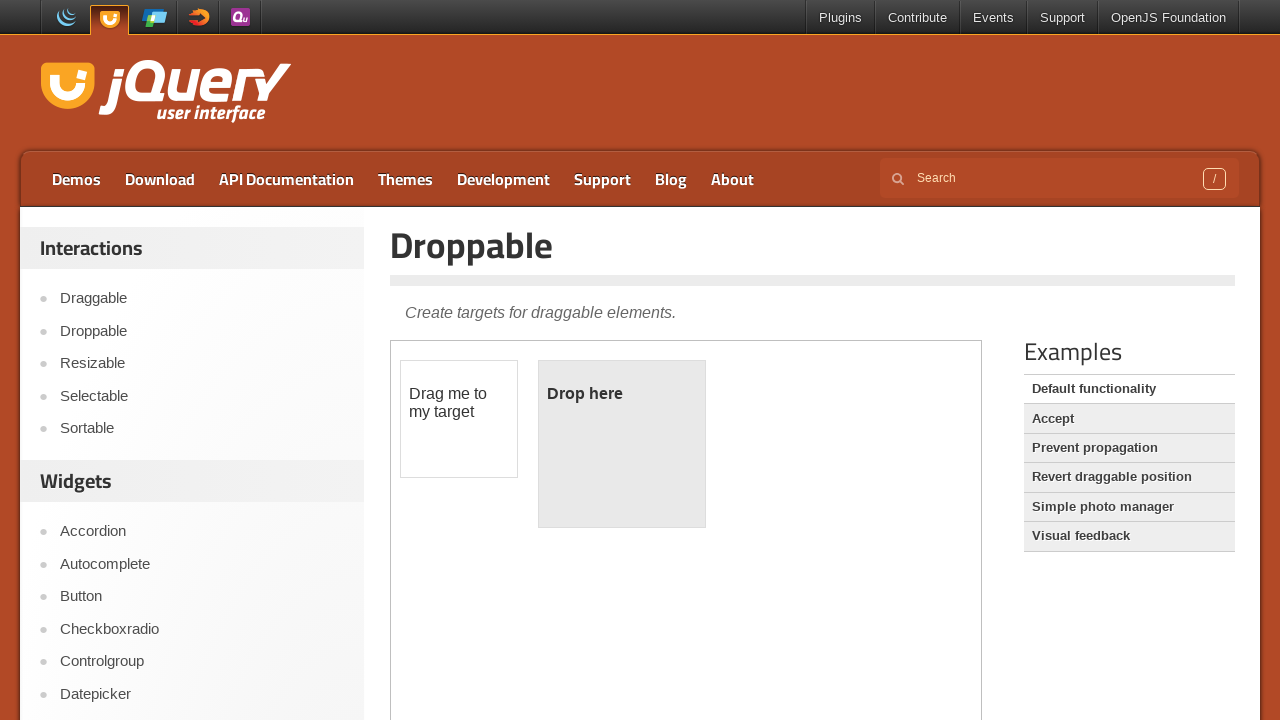

Located iframe containing drag and drop demo
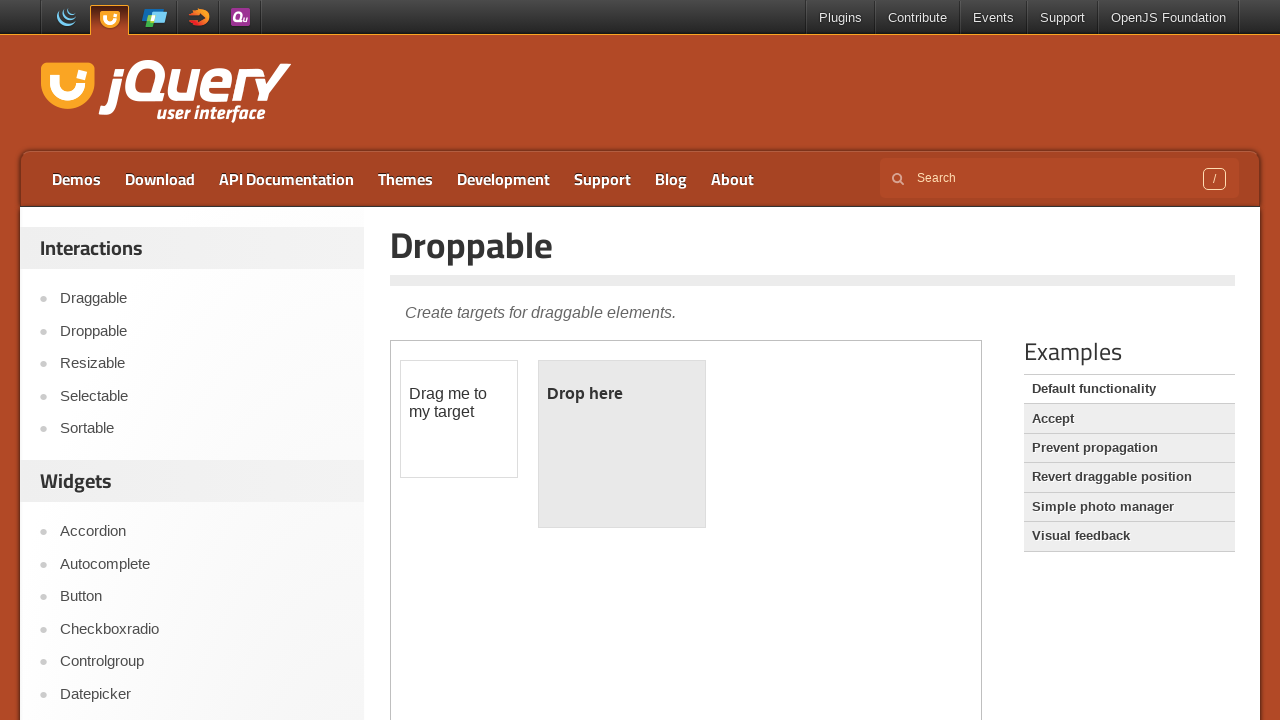

Located draggable element within iframe
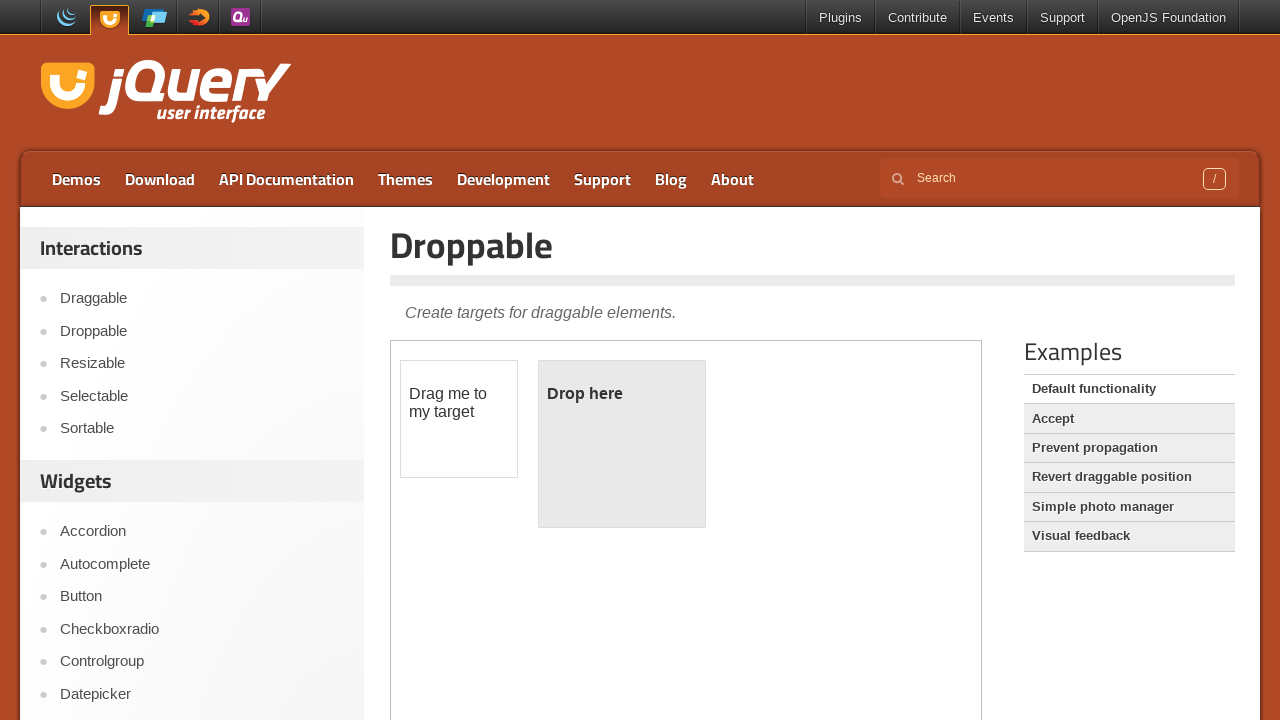

Located droppable target element within iframe
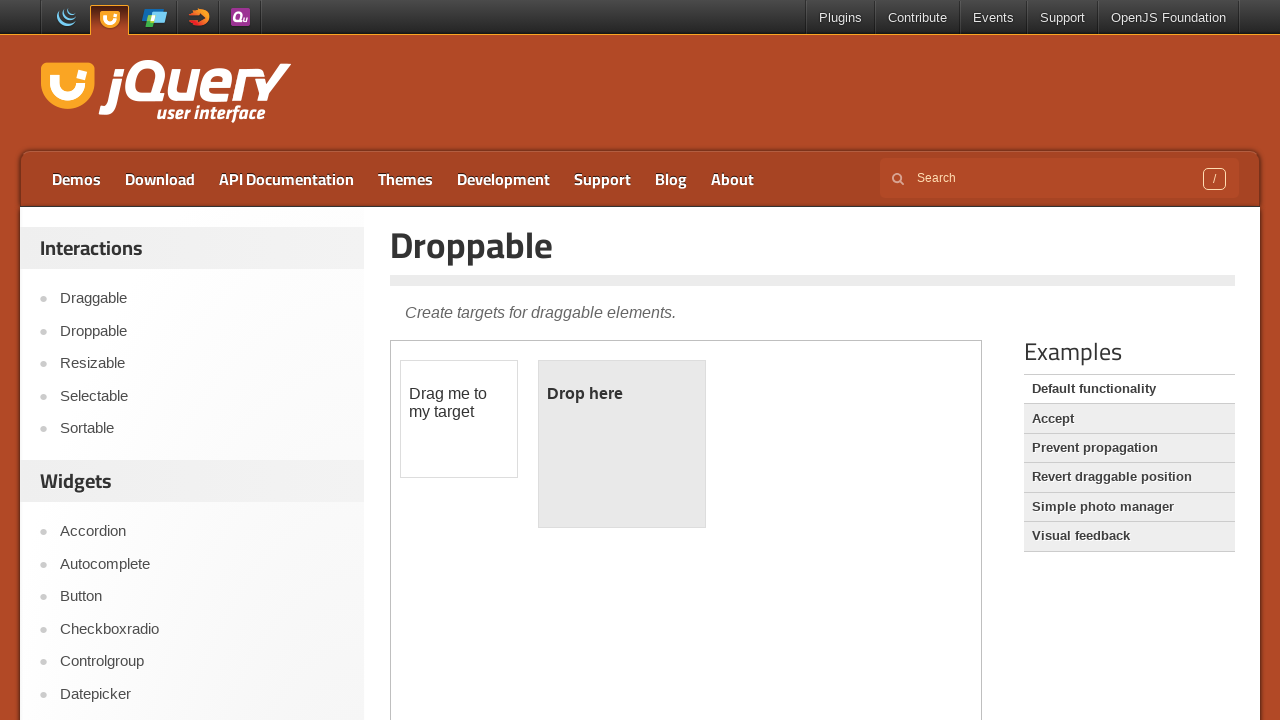

Dragged element to drop target at (622, 444)
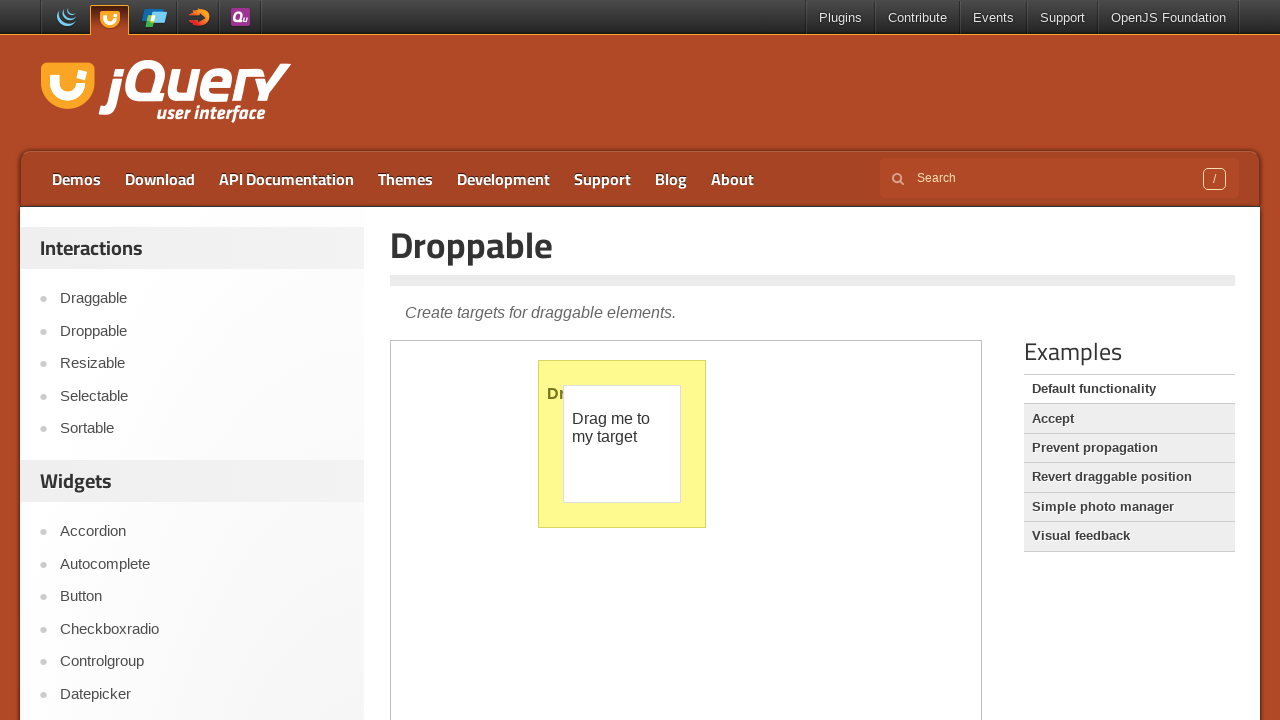

Waited for drag and drop action to complete
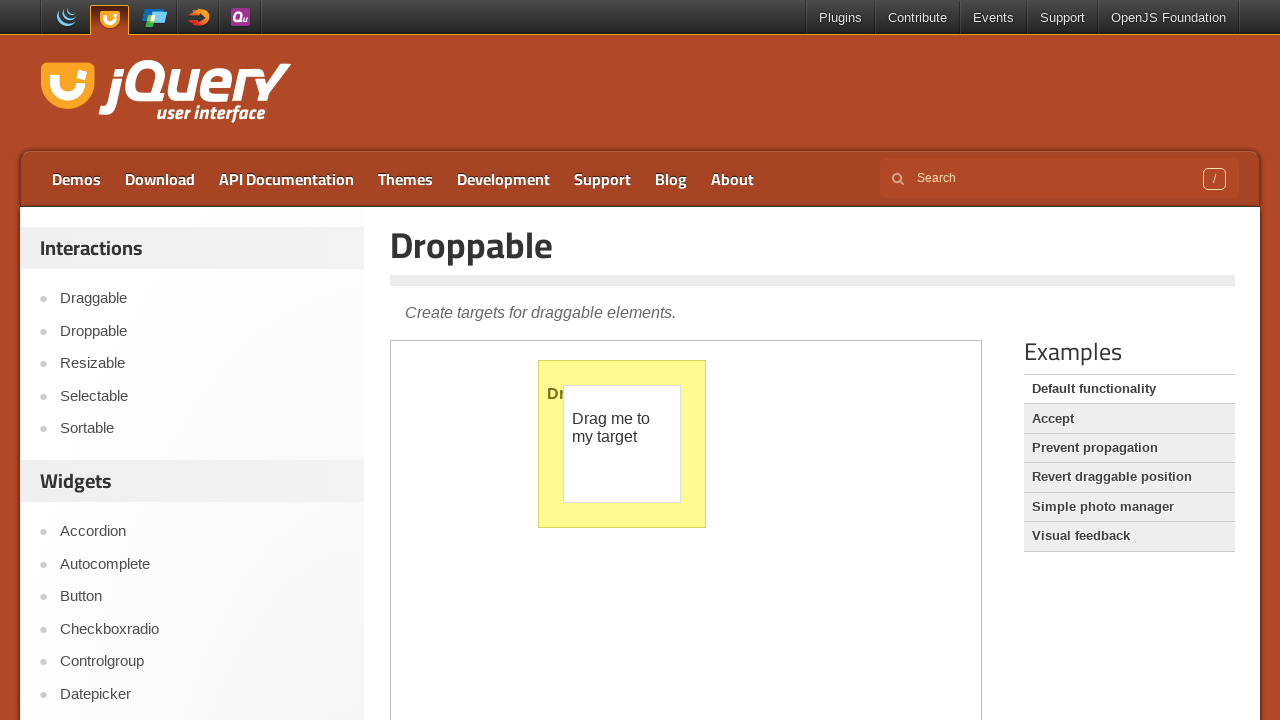

Clicked Dialog link to navigate to Dialog demo page at (202, 709) on a:has-text('Dialog')
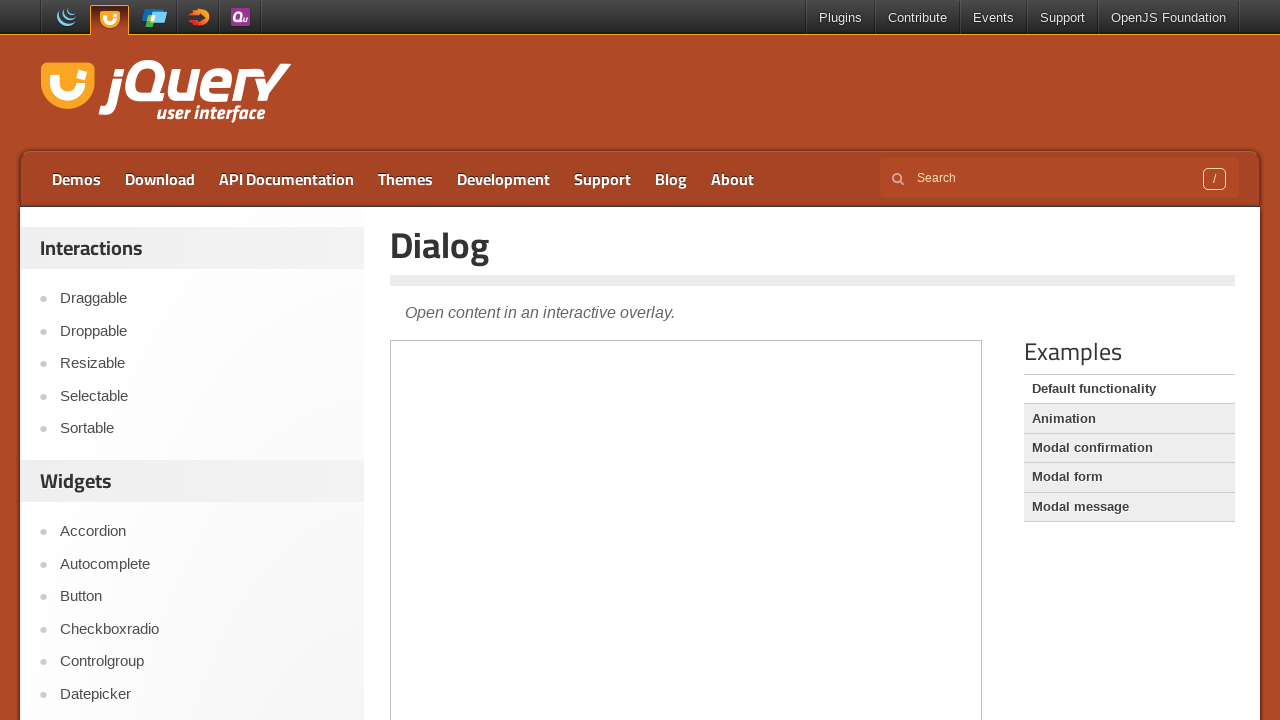

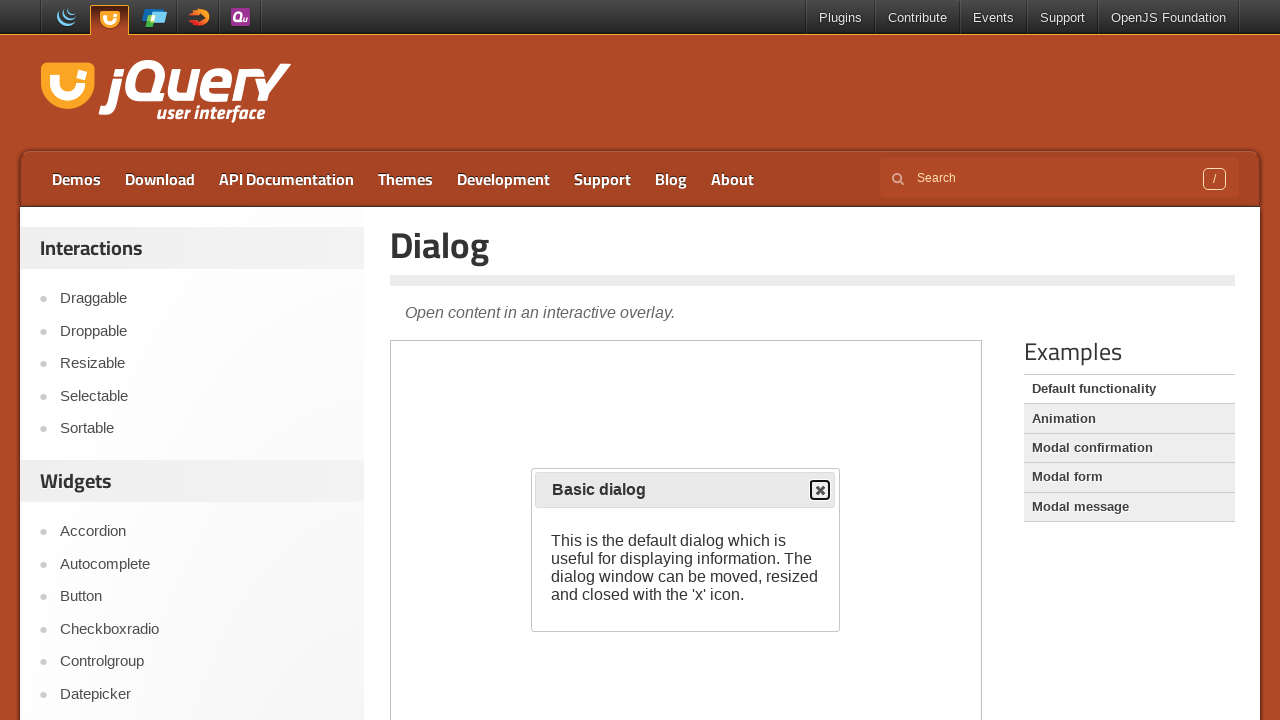